Tests checkbox interaction by clicking the first checkbox to select it, then clicking the second checkbox to deselect it if it's already selected

Starting URL: https://the-internet.herokuapp.com/checkboxes

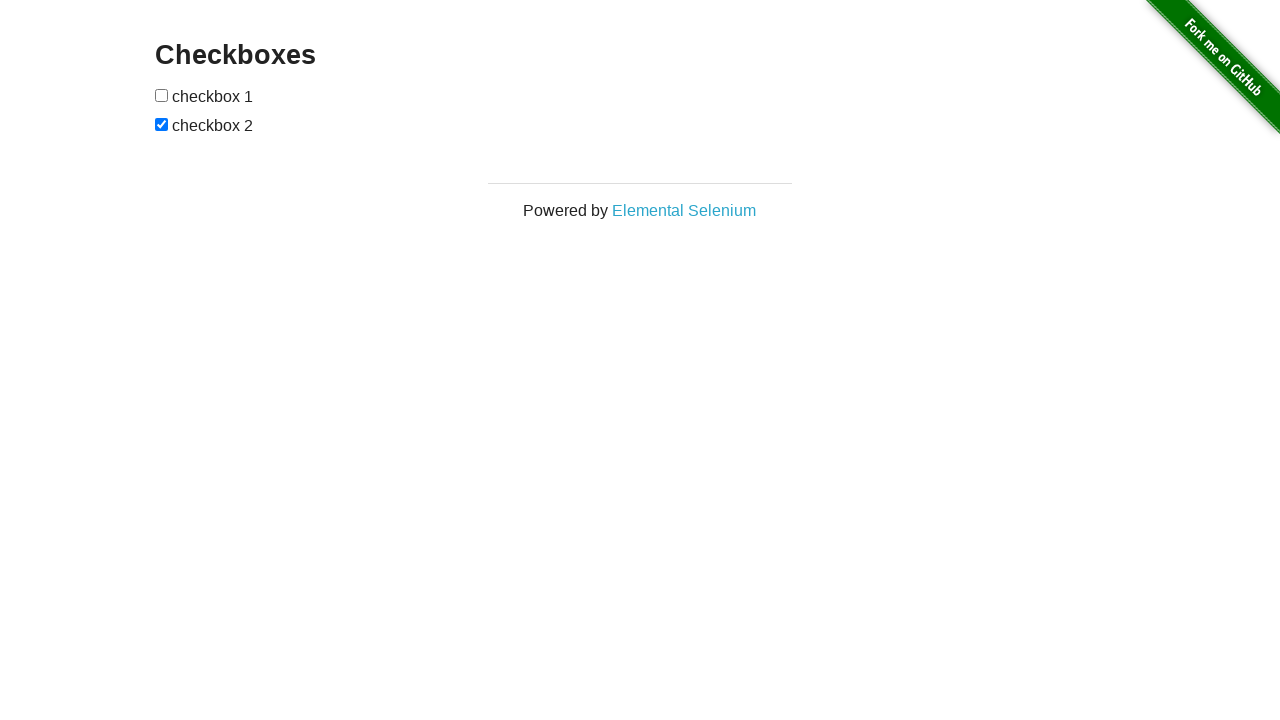

Navigated to checkboxes page
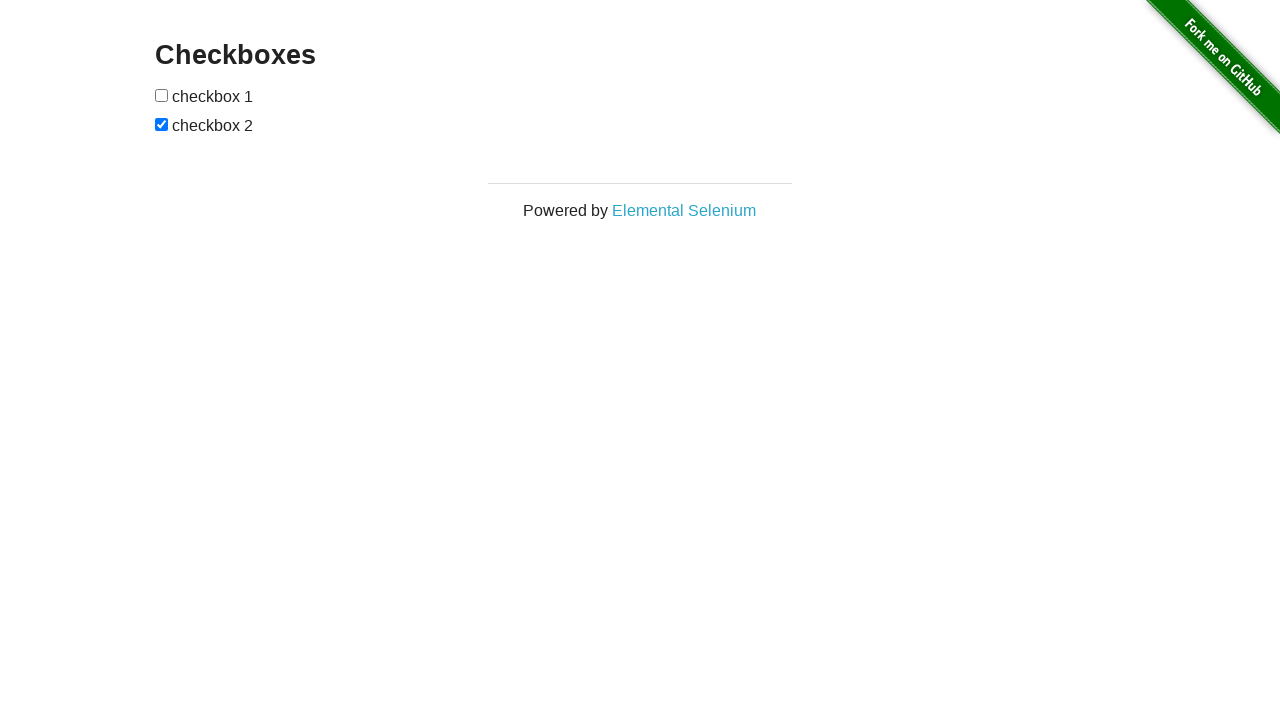

Clicked first checkbox to select it at (162, 95) on (//input[@type='checkbox'])[1]
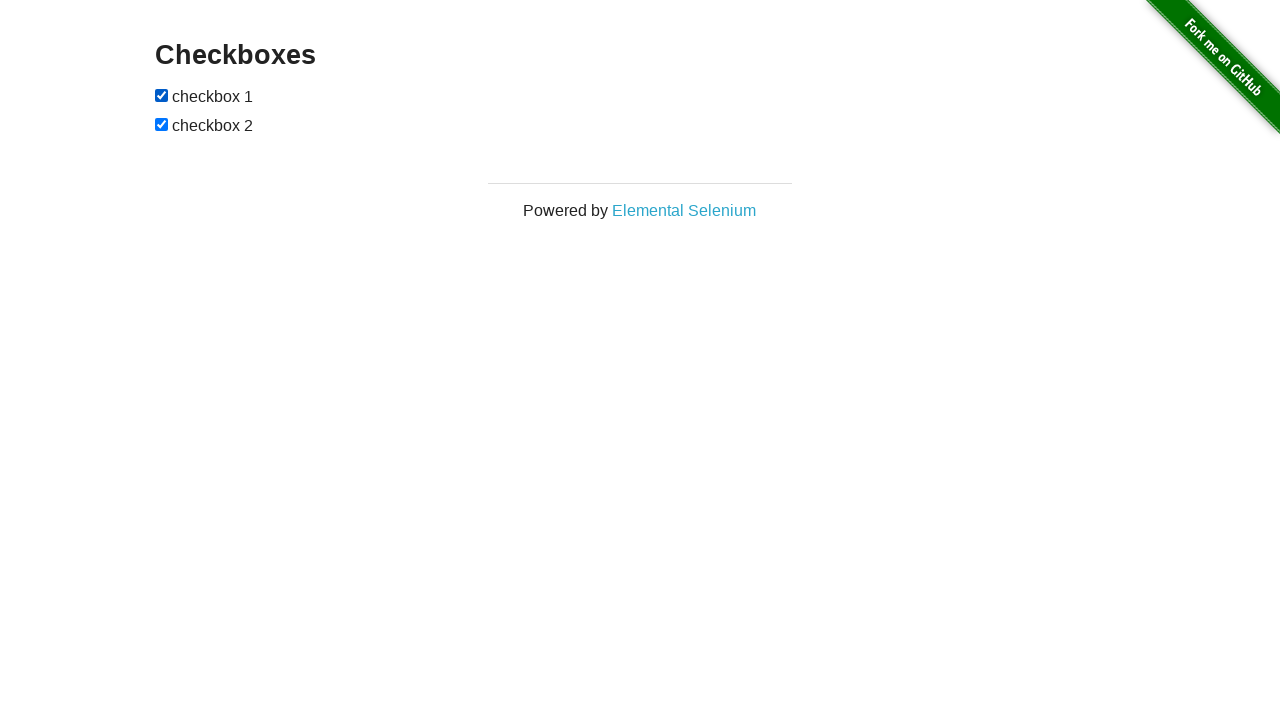

Verified second checkbox is selected
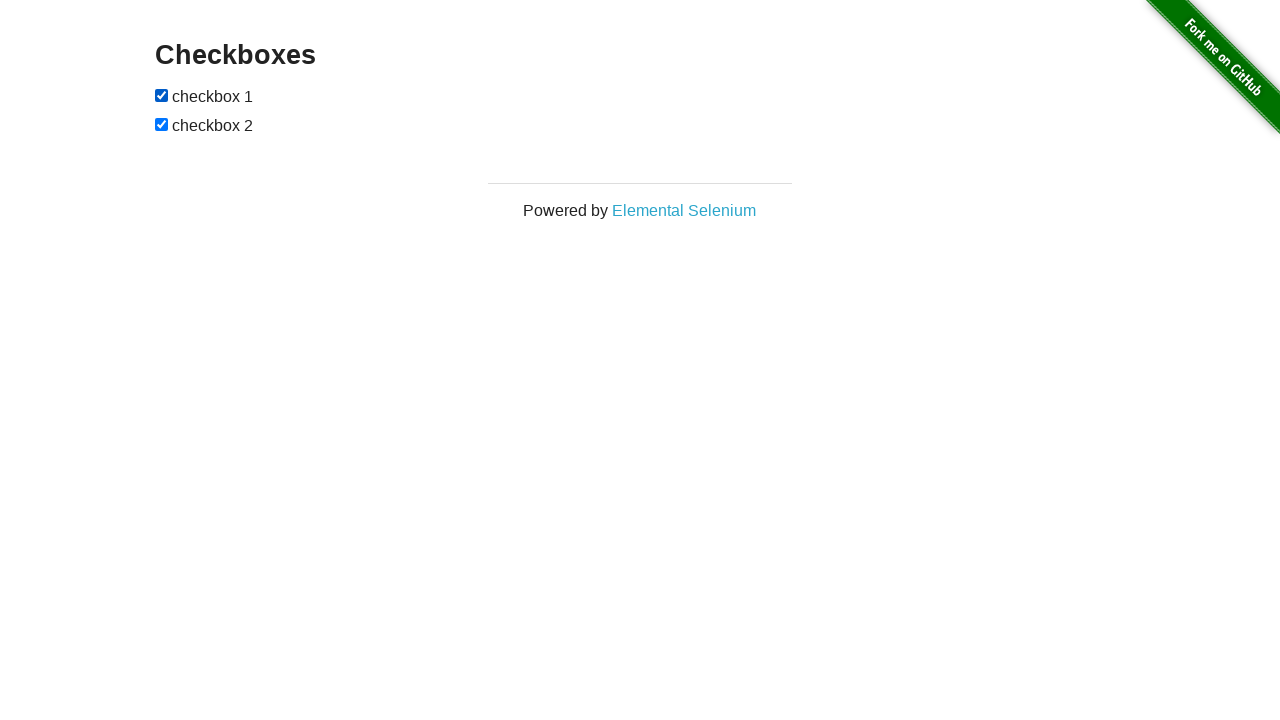

Clicked second checkbox to deselect it at (162, 124) on (//input[@type='checkbox'])[2]
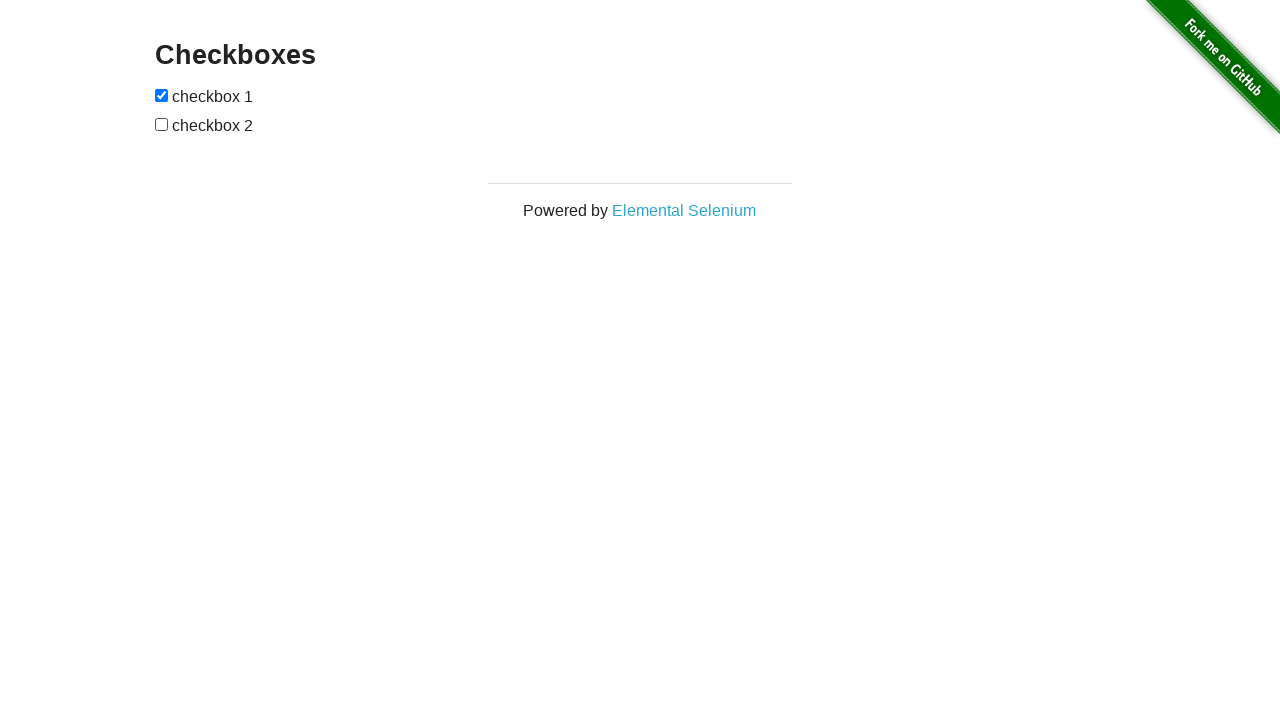

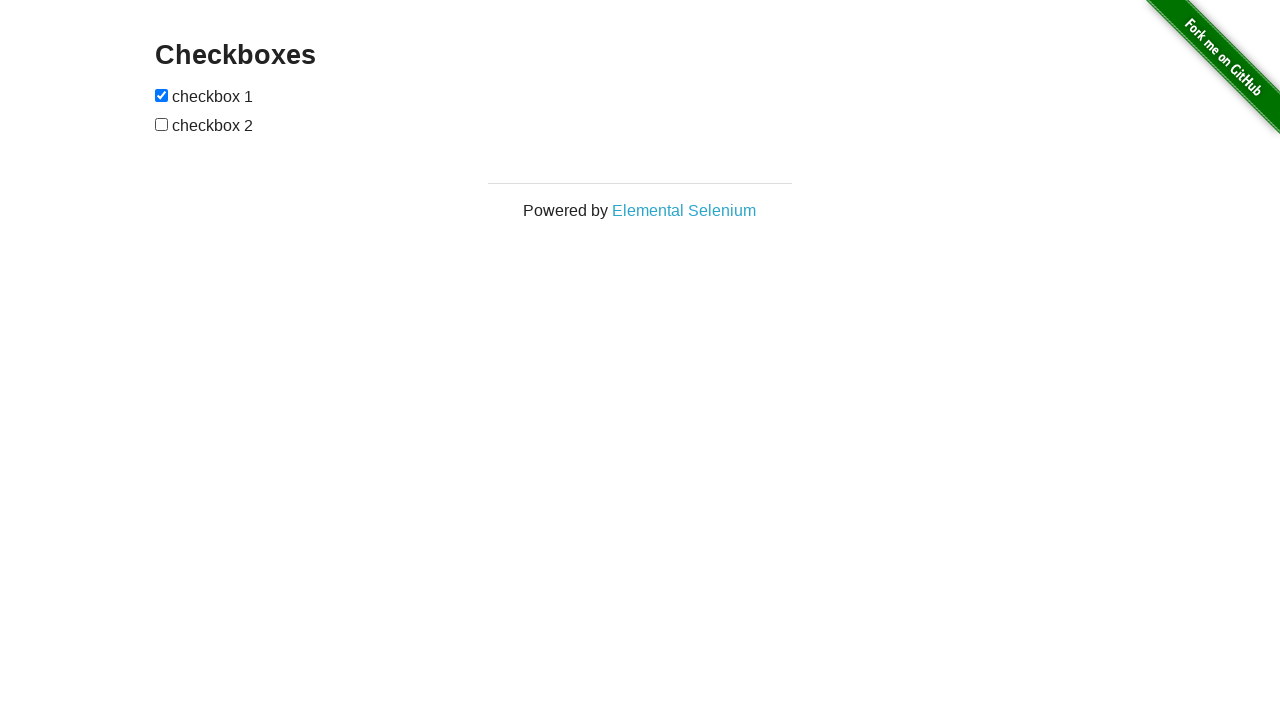